Tests form submission by clicking a dynamically calculated link (based on pi^e*10000), then filling out a multi-field form with name, last name, city, and country, and submitting it.

Starting URL: http://suninjuly.github.io/find_link_text

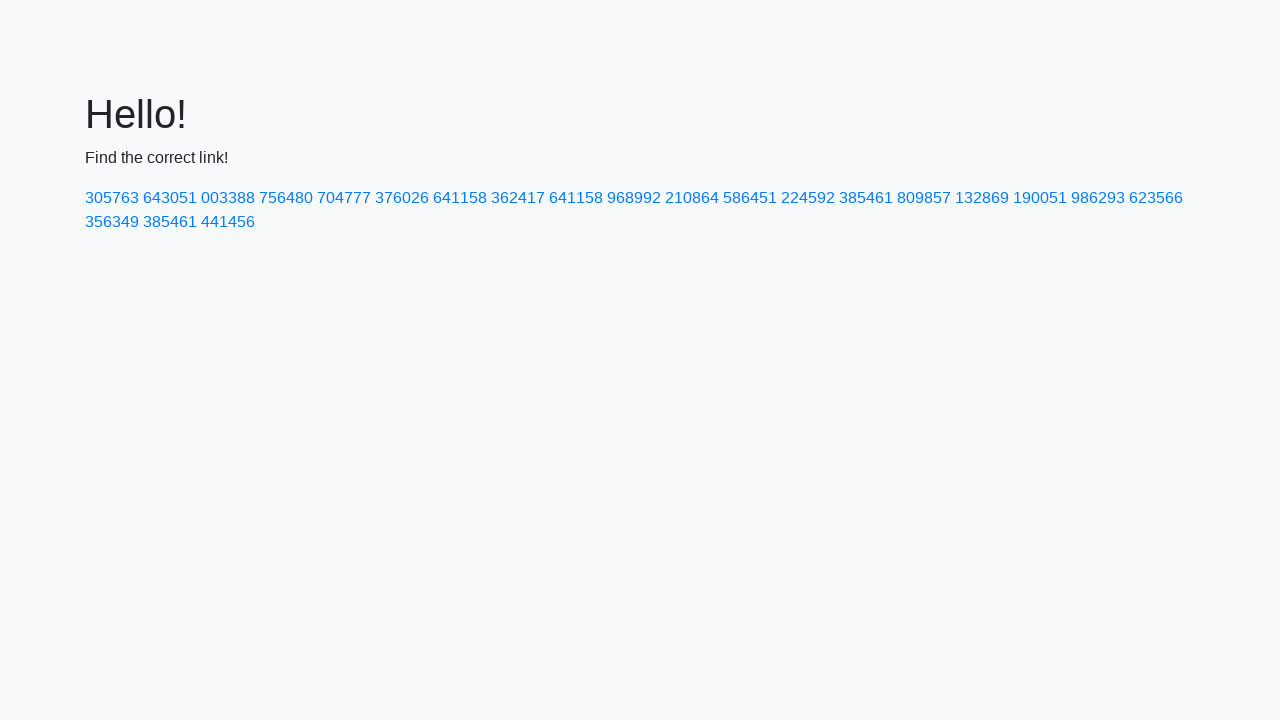

Clicked dynamically calculated link with text '224592' (pi^e * 10000) at (808, 198) on a:has-text('224592')
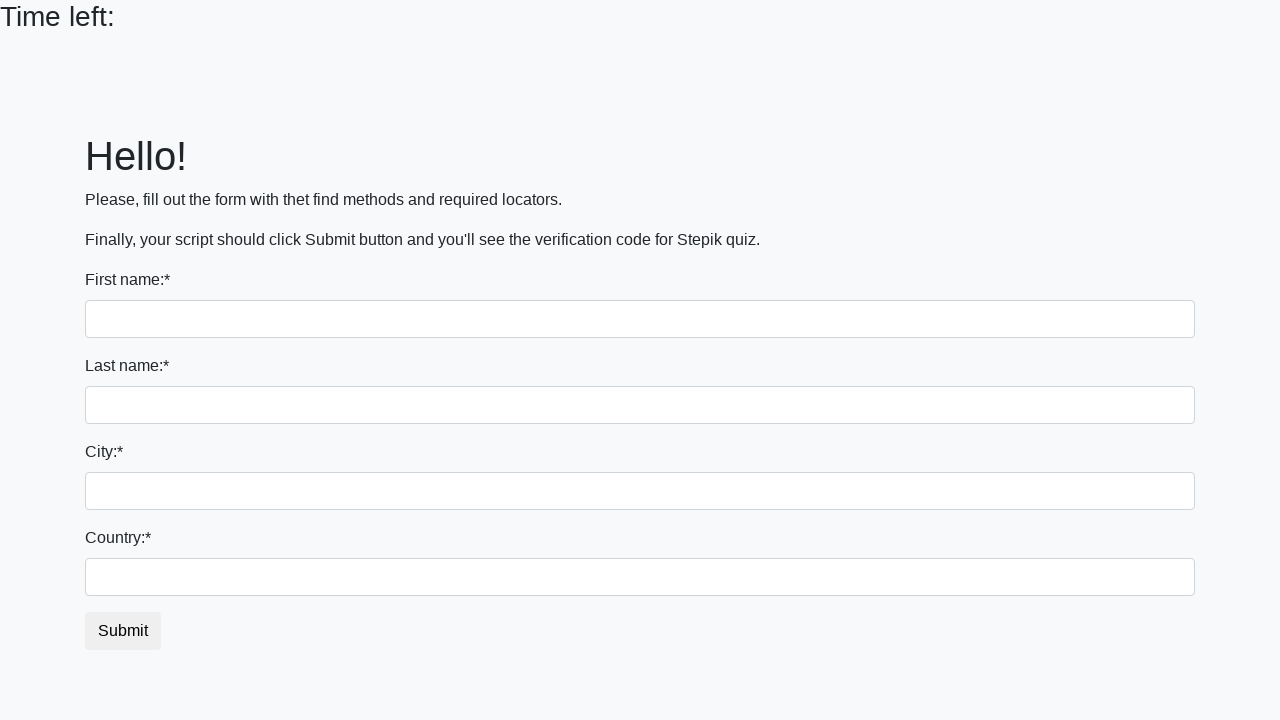

Filled name field with 'Ivan' on input
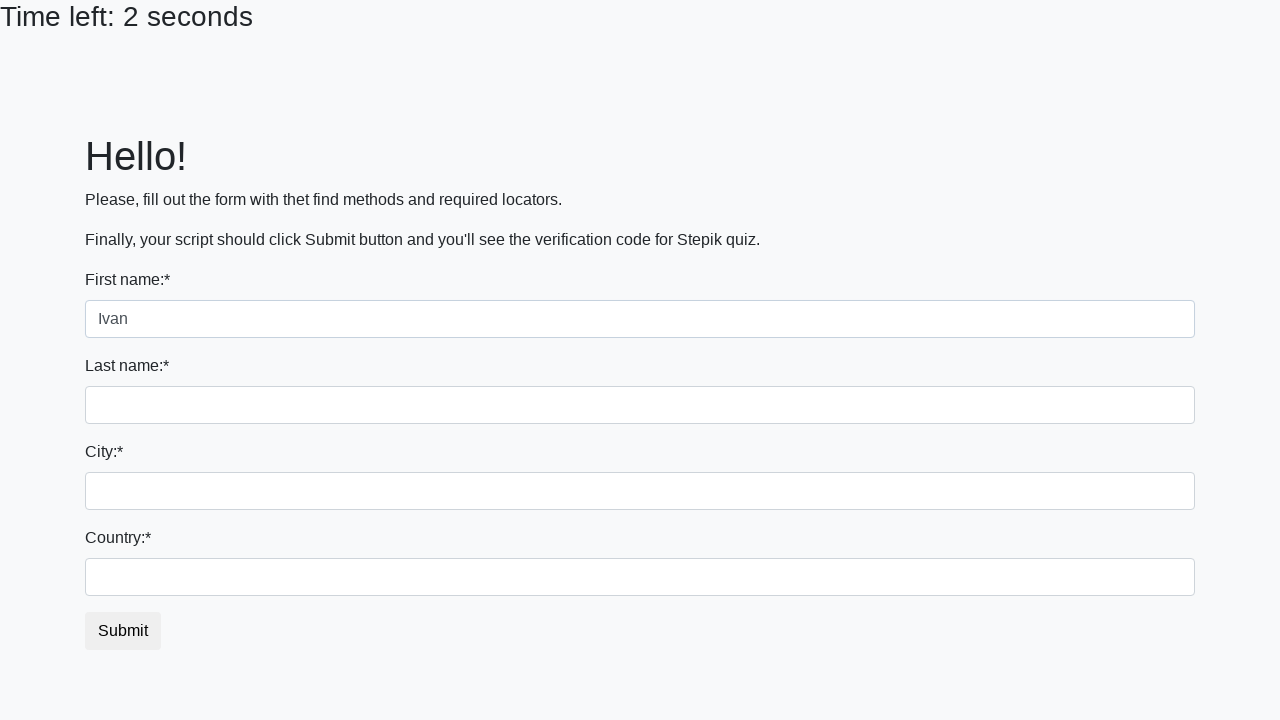

Filled last name field with 'Petrov' on input[name='last_name']
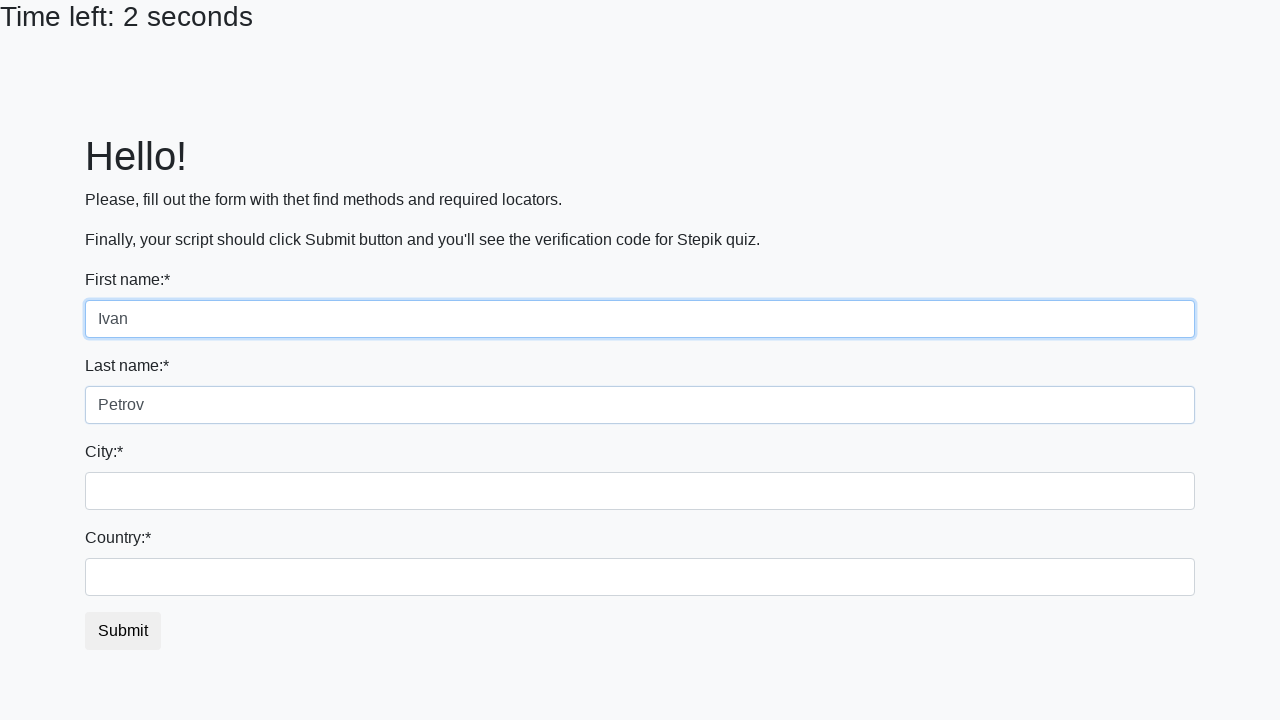

Filled city field with 'Smolensk' on .city
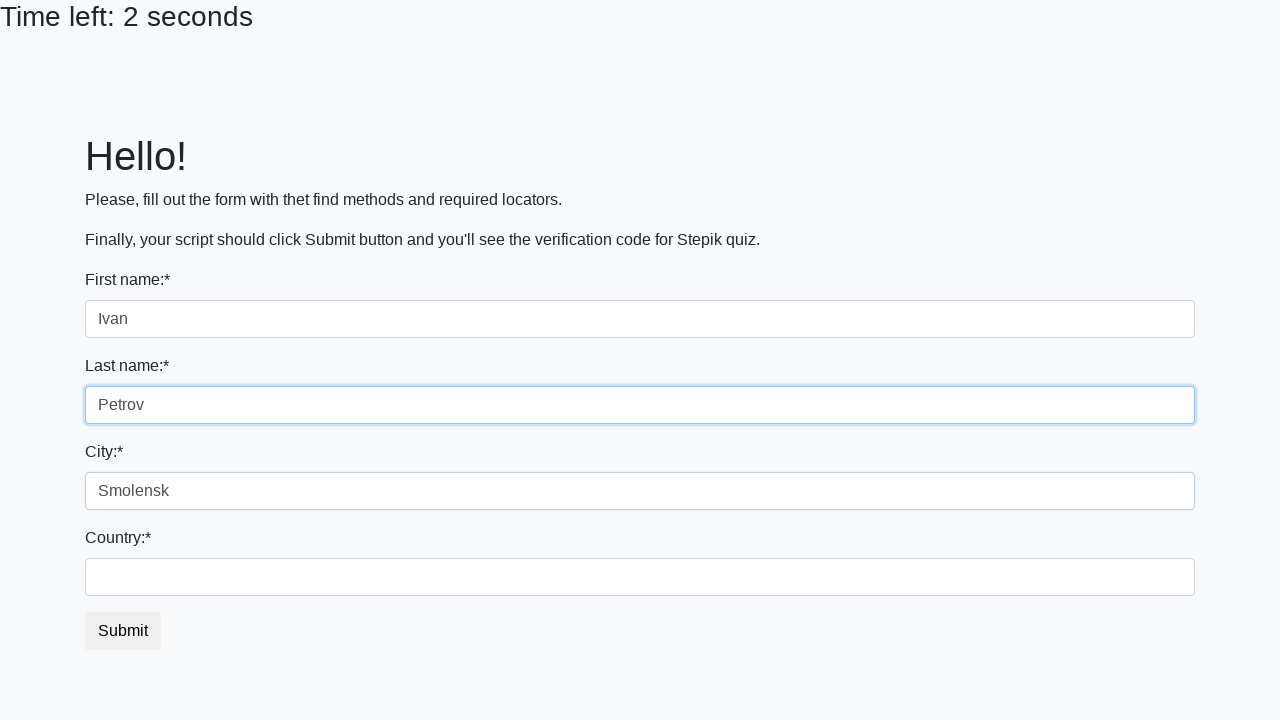

Filled country field with 'Russia' on #country
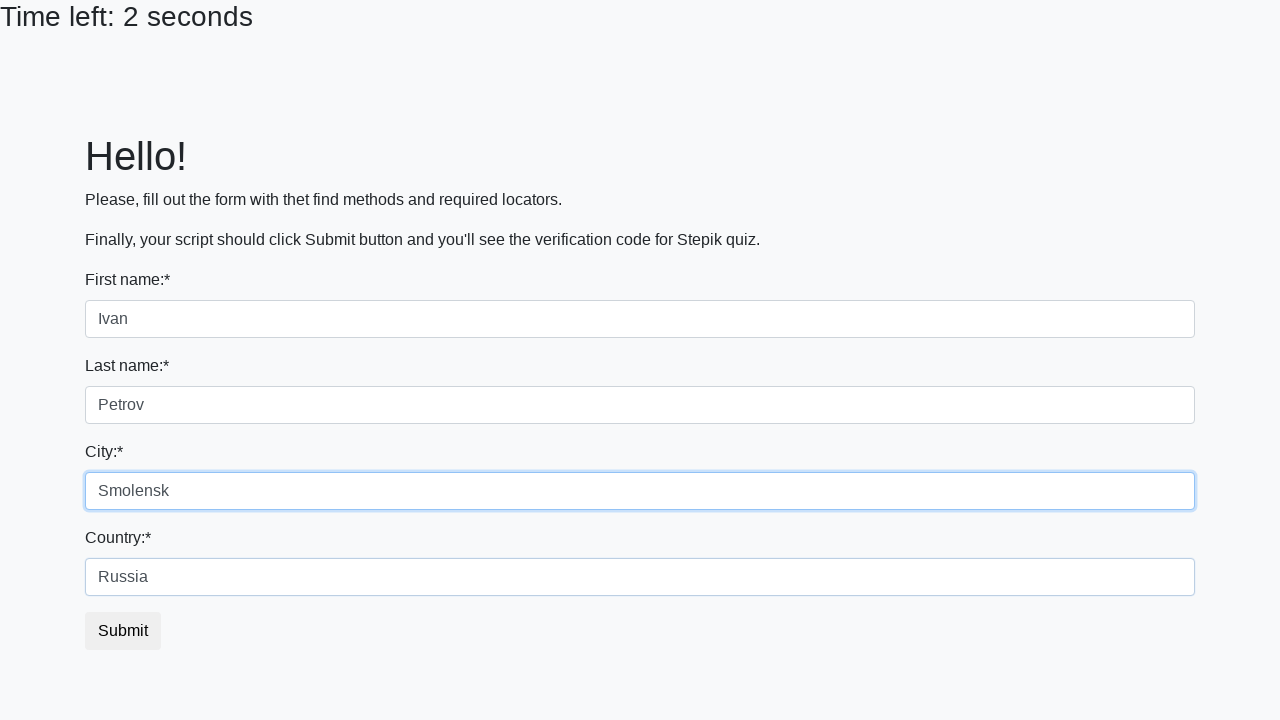

Clicked submit button to submit form at (123, 631) on button.btn
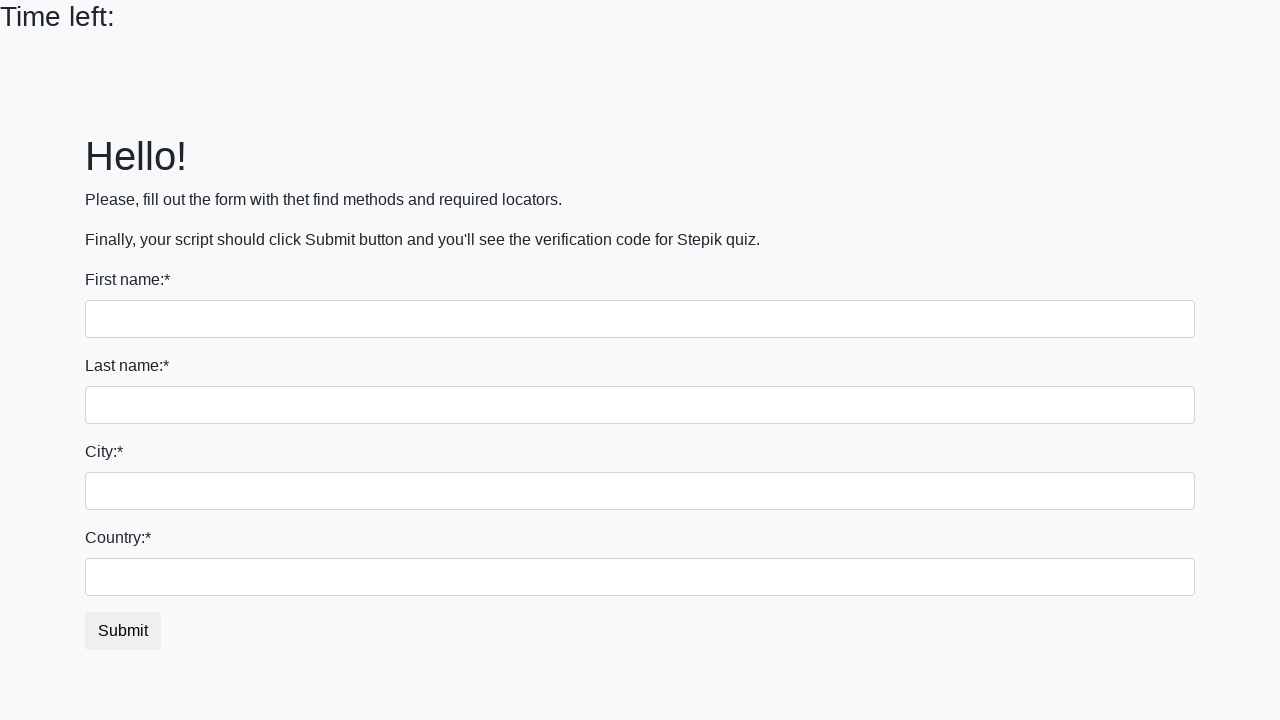

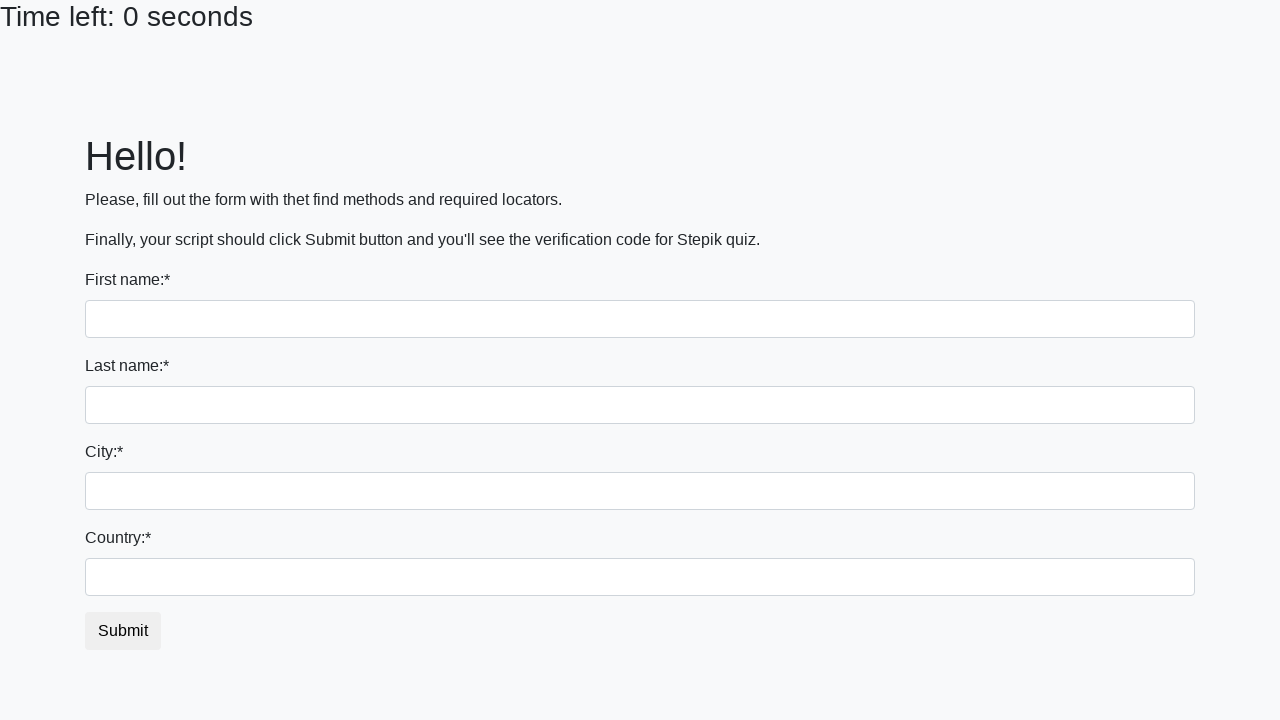